Navigates to Flipkart homepage and verifies the page loads successfully

Starting URL: https://www.flipkart.com/

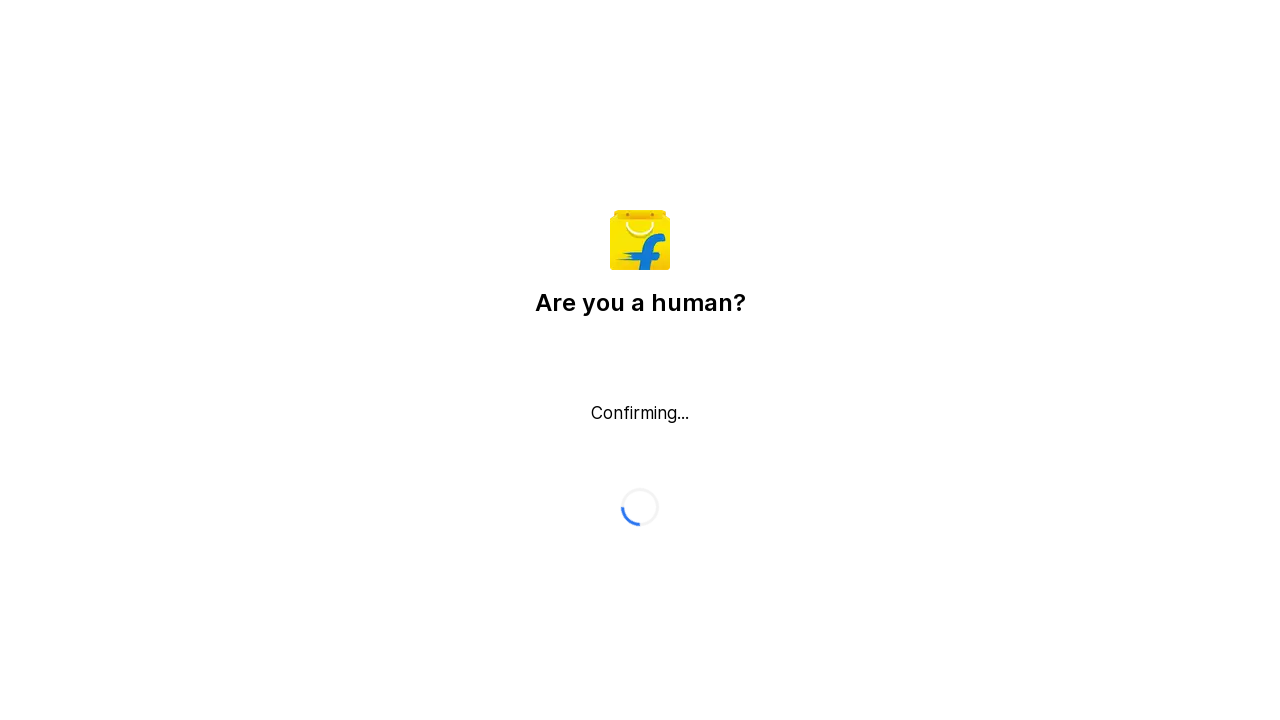

Waited for page to load with domcontentloaded state
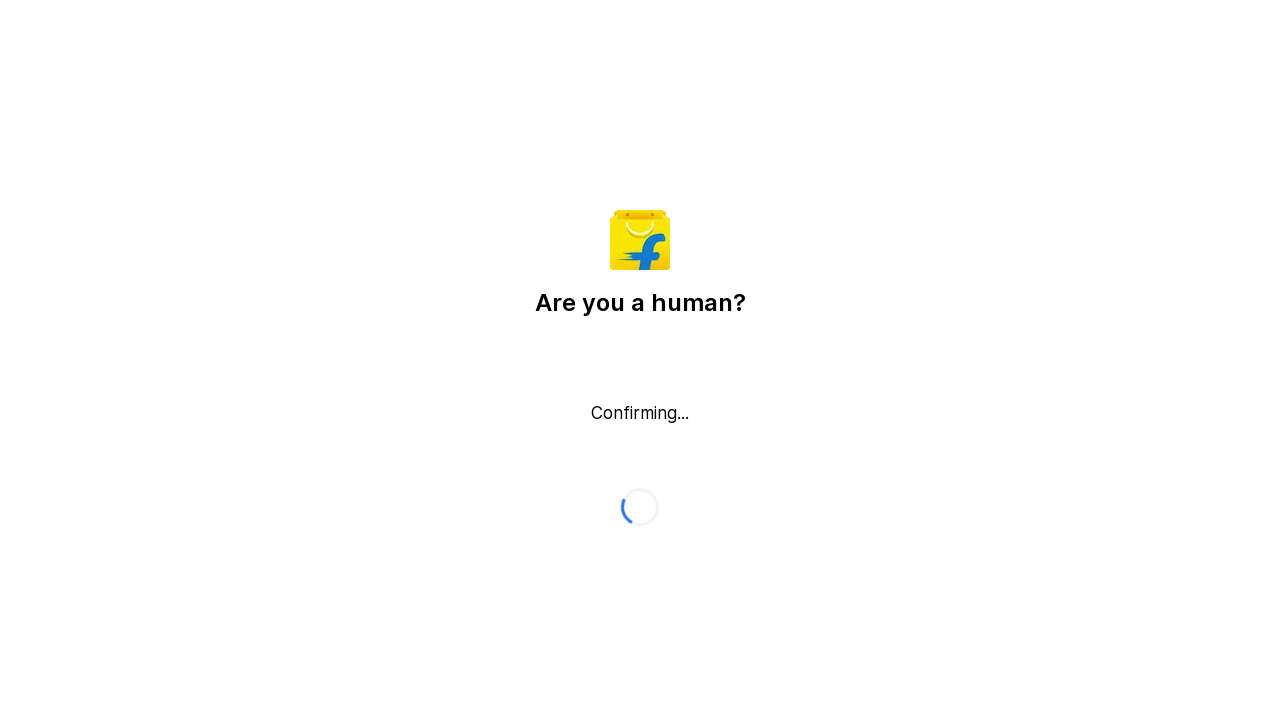

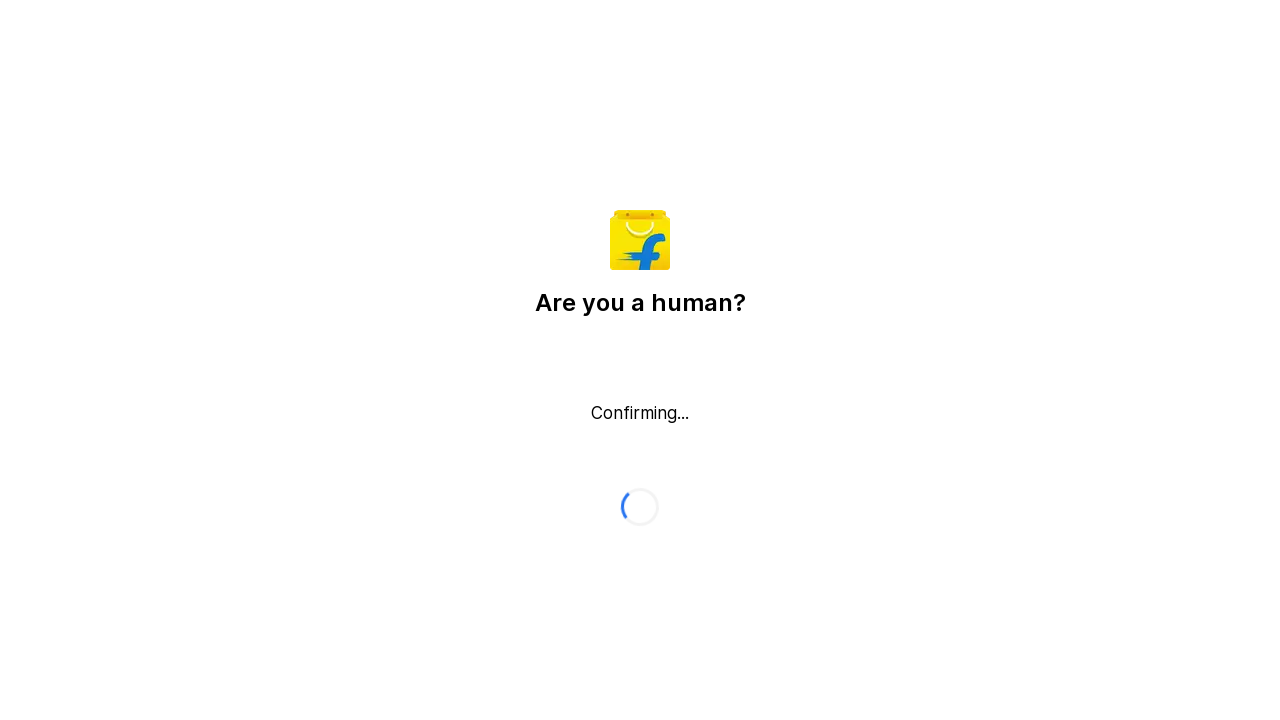